Tests cursor style bottom-positioned draggable element movement

Starting URL: https://demoqa.com/dragabble

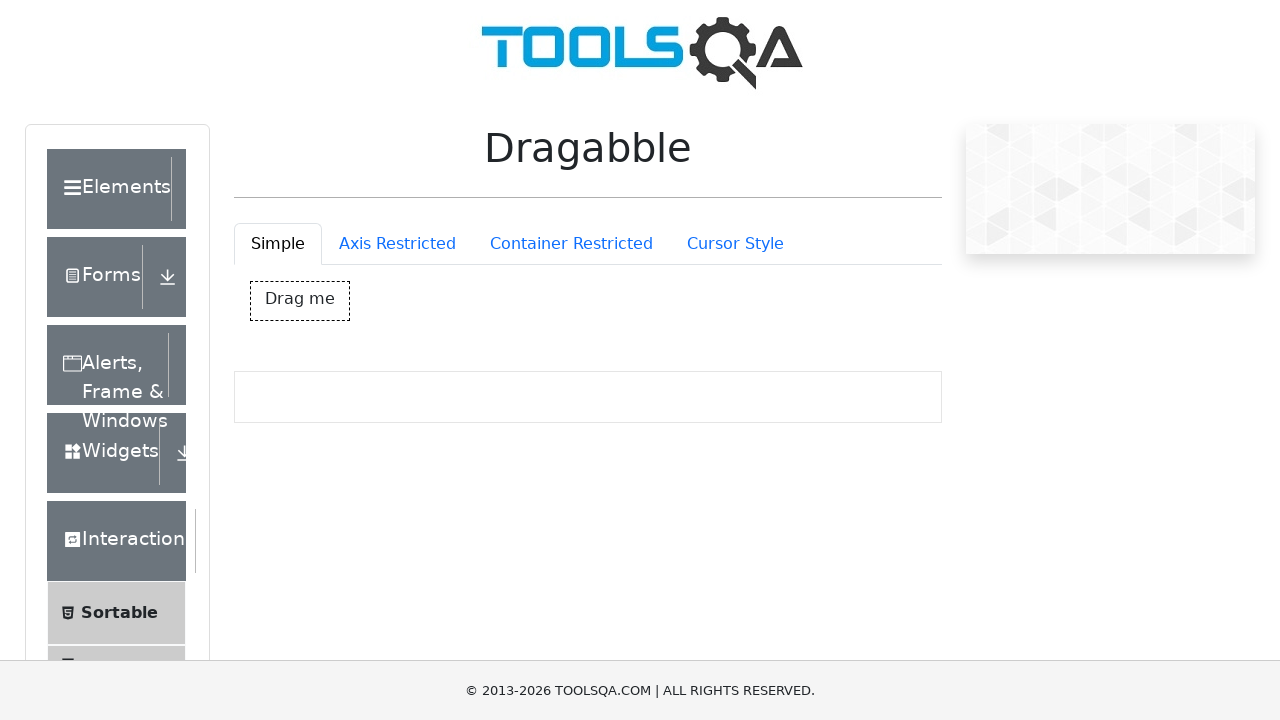

Clicked on Cursor Style tab at (735, 244) on #draggableExample-tab-cursorStyle
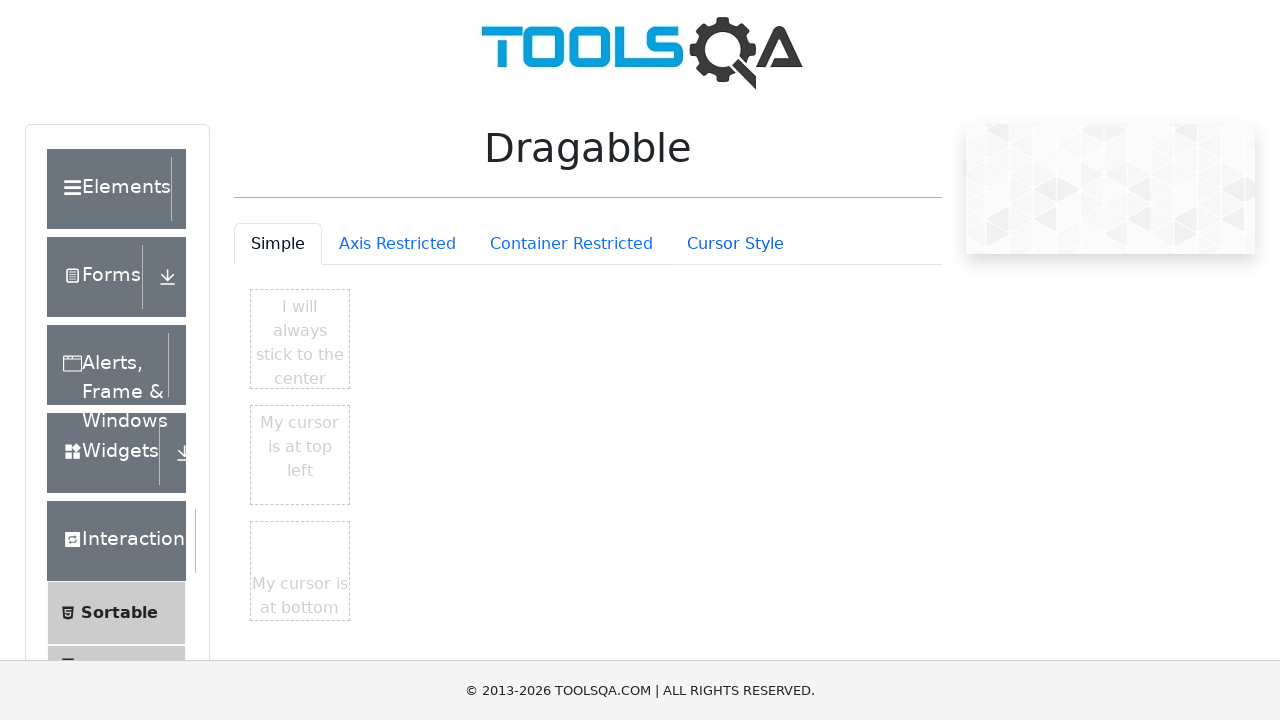

Bottom cursor style element loaded and is visible
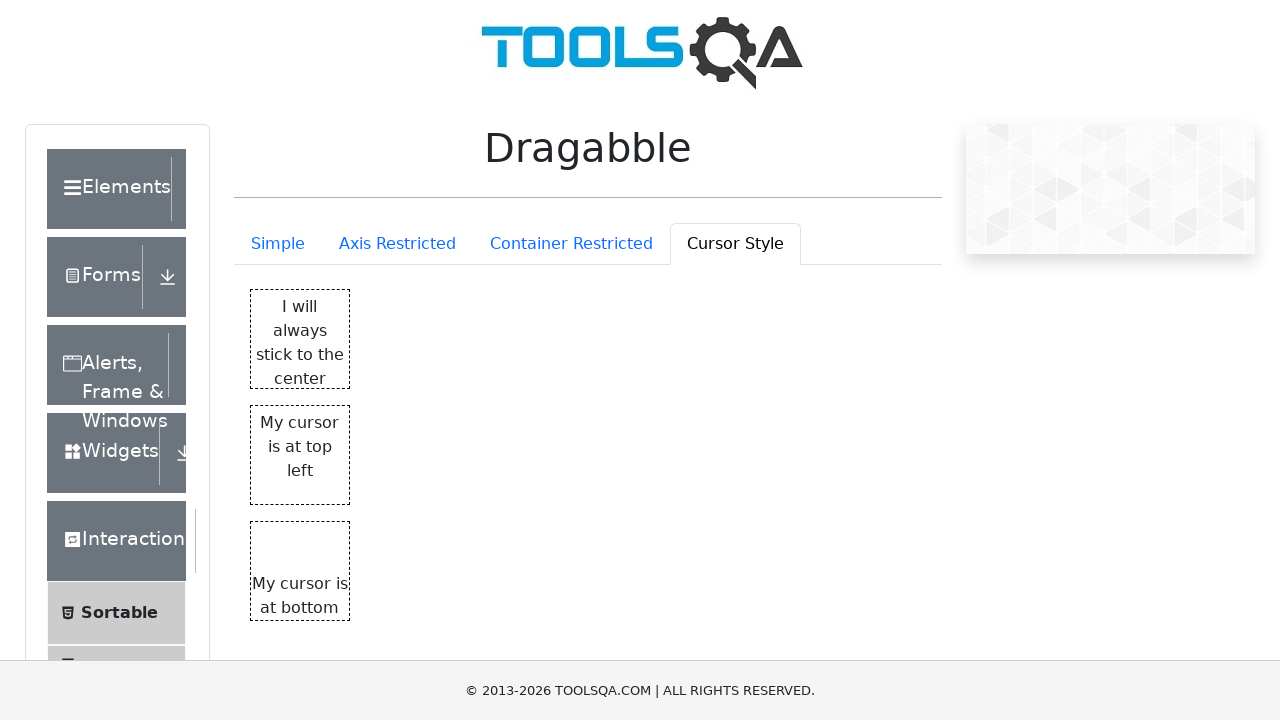

Located the bottom cursor style draggable element
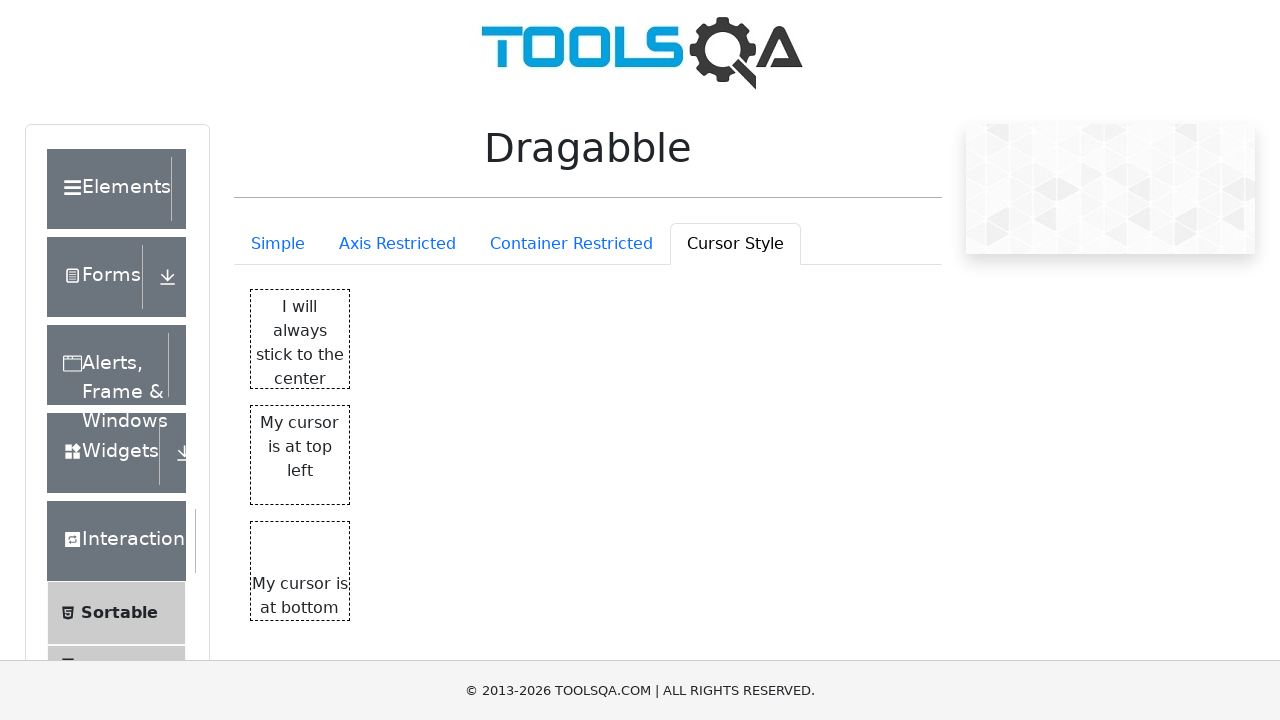

Dragged bottom cursor style element to position (100, 100) at (351, 622)
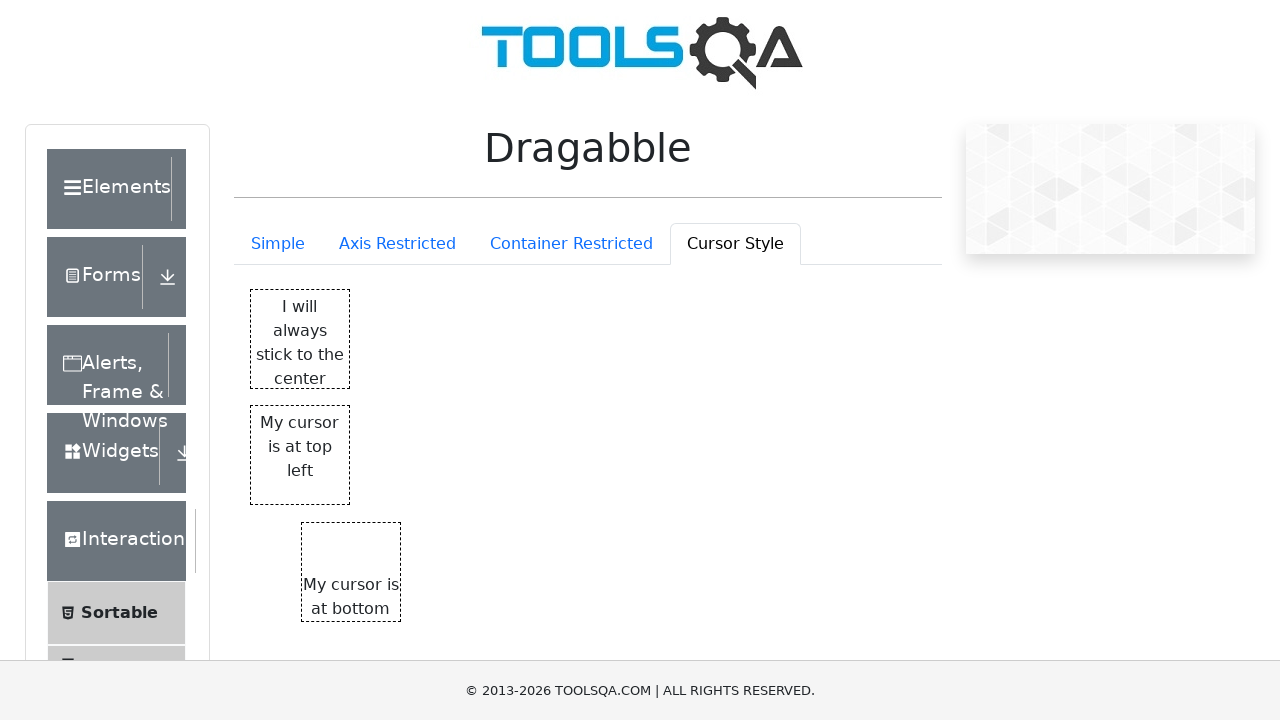

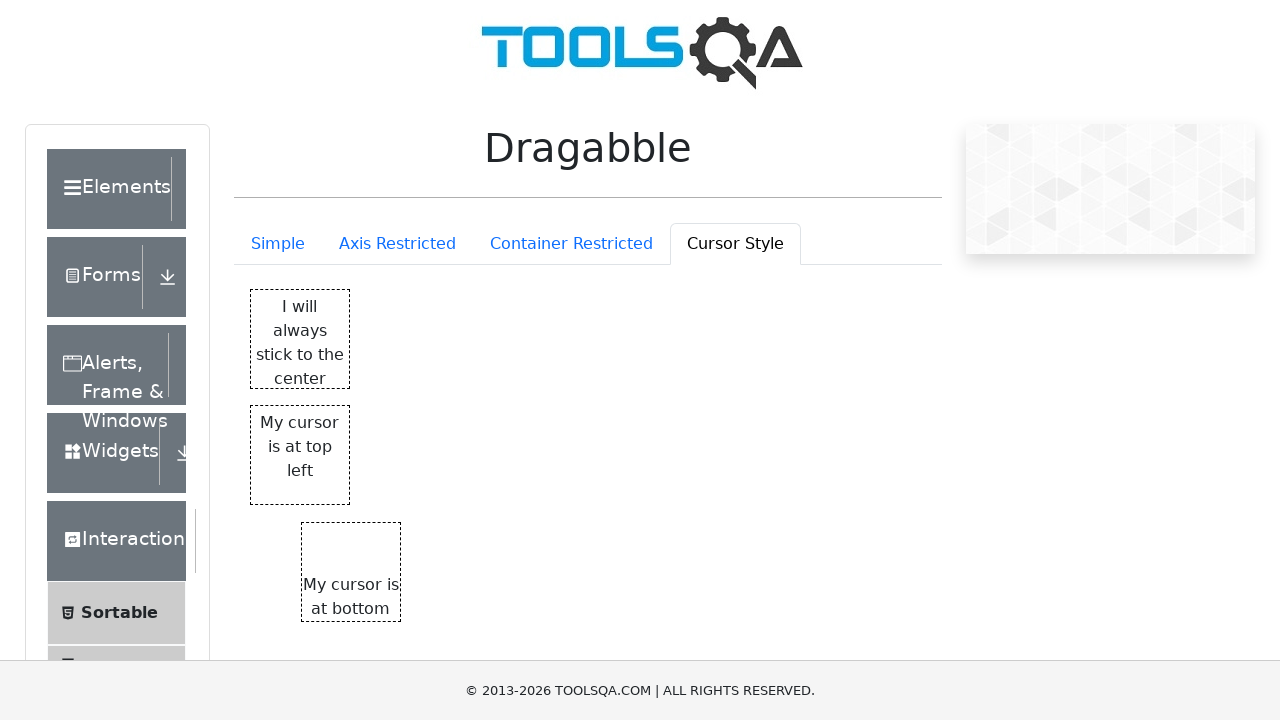